Tests the passenger selection dropdown by clicking to increase the number of adults from 1 to 6 and verifying the count

Starting URL: https://rahulshettyacademy.com/dropdownsPractise/

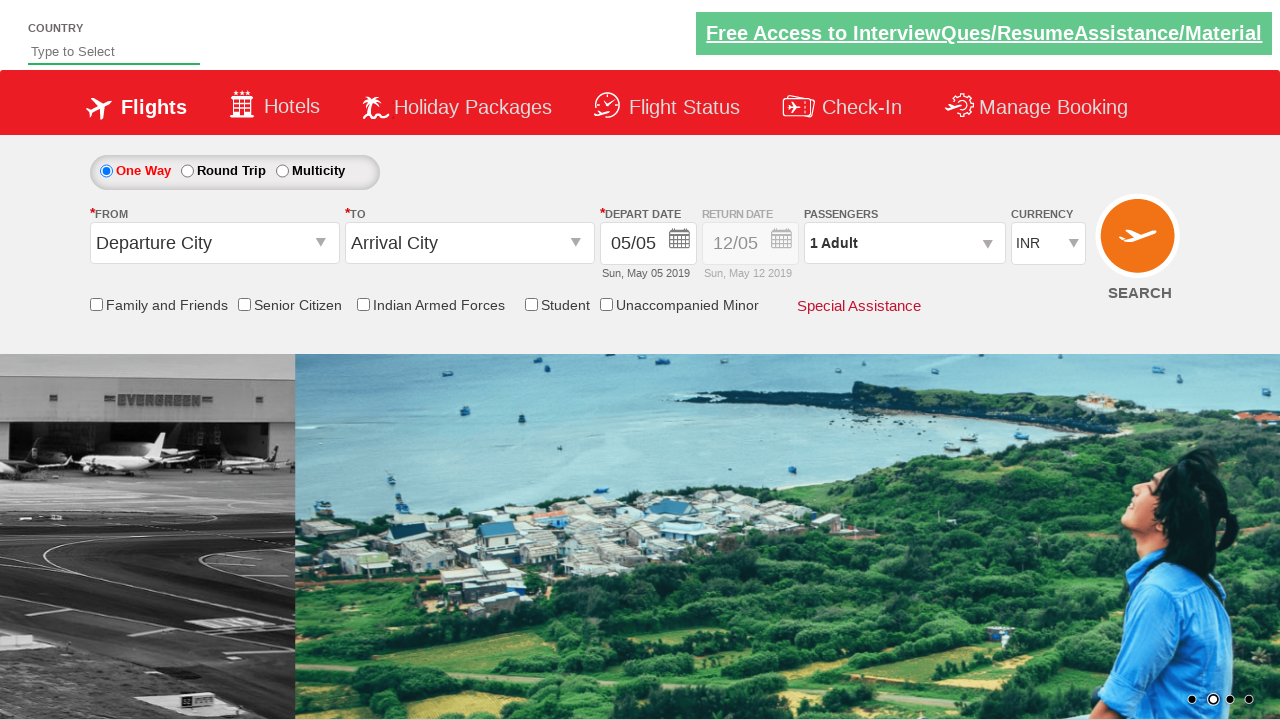

Clicked on passenger info dropdown to open it at (904, 243) on #divpaxinfo
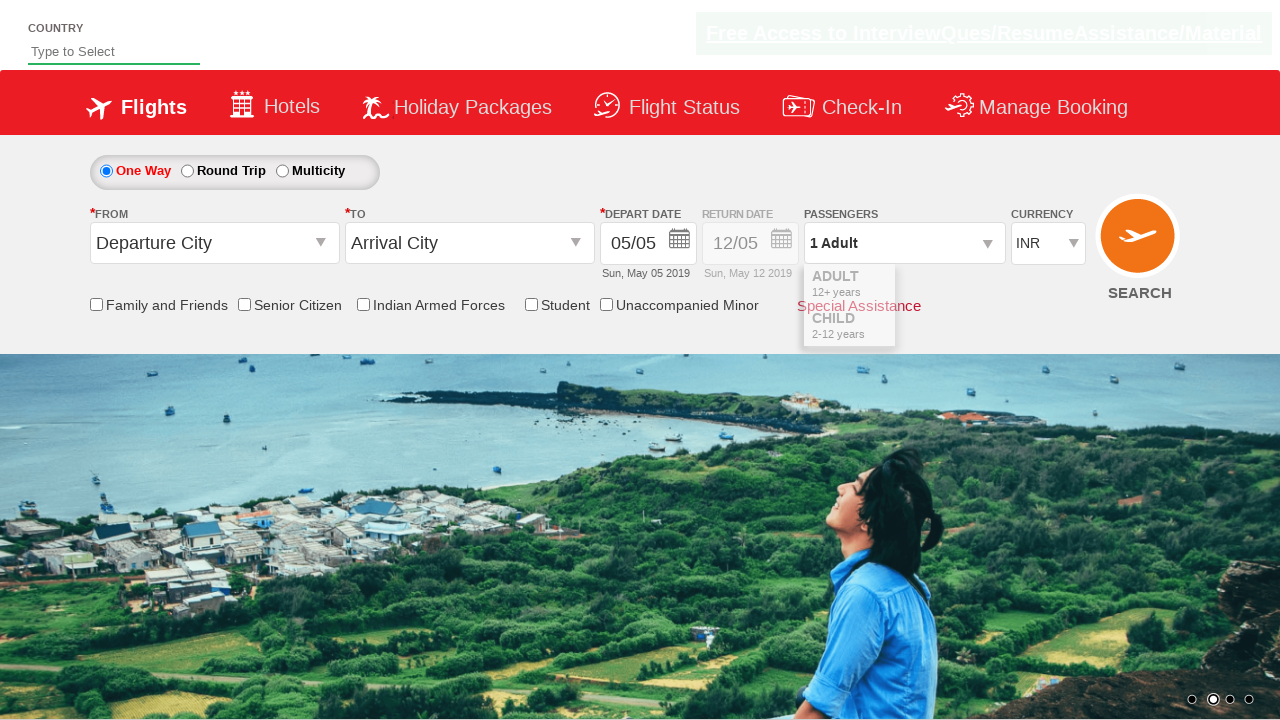

Waited for dropdown to be visible
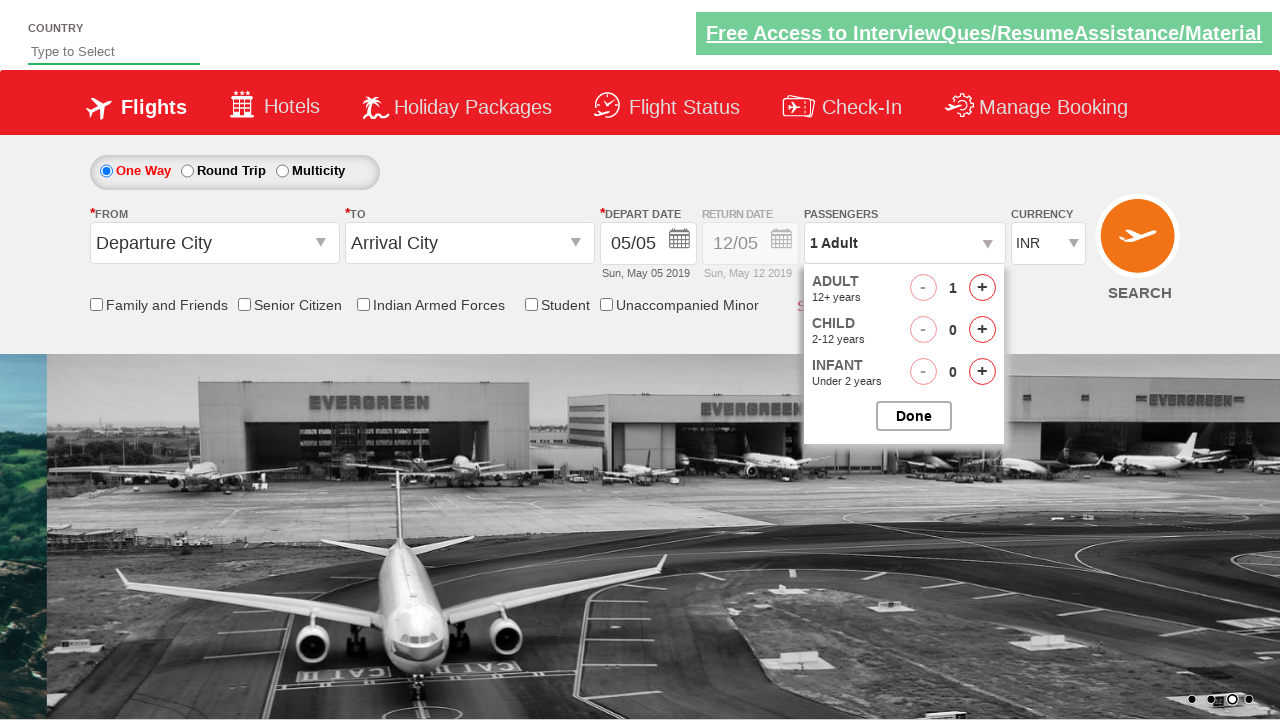

Clicked increase adult button (iteration 1 of 5) at (982, 288) on #hrefIncAdt
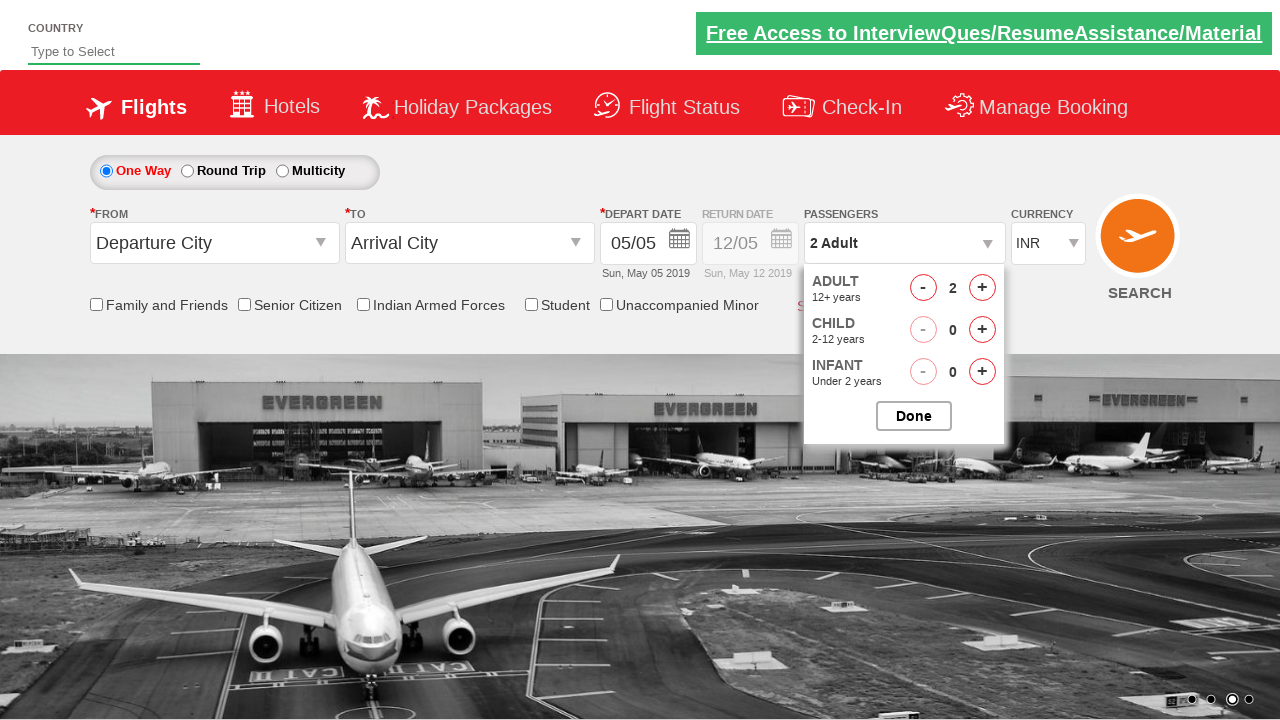

Clicked increase adult button (iteration 2 of 5) at (982, 288) on #hrefIncAdt
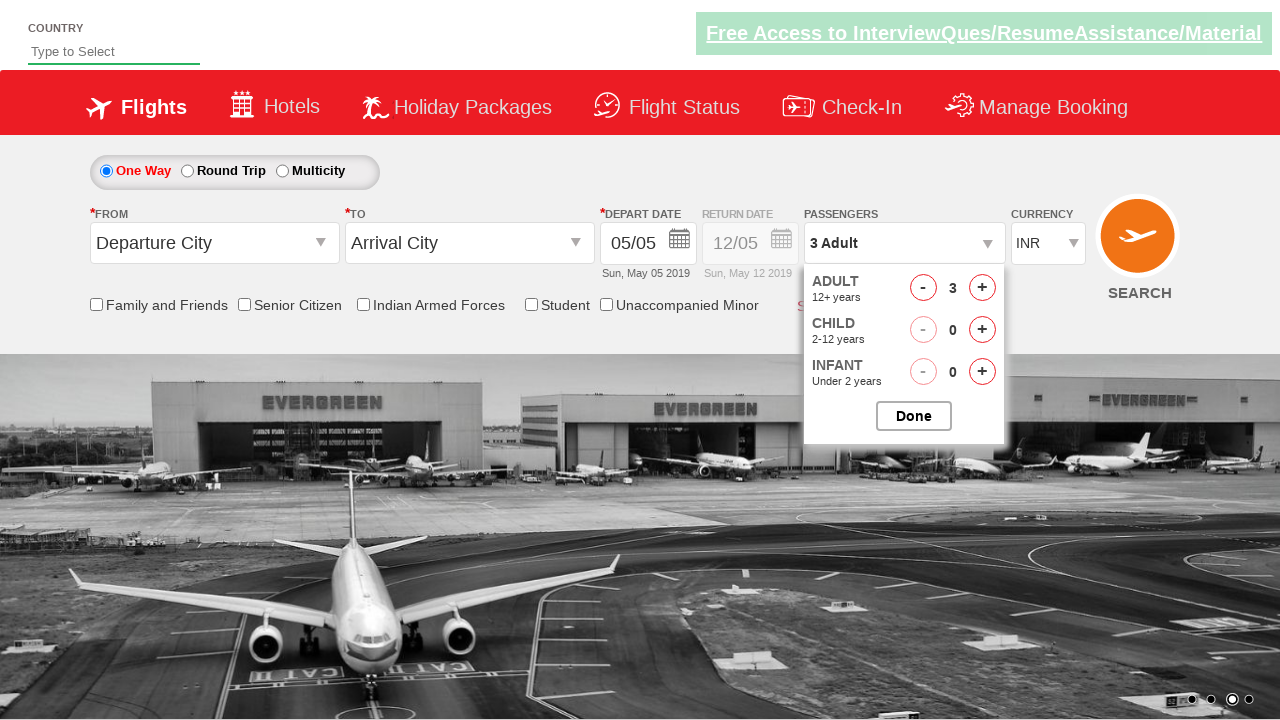

Clicked increase adult button (iteration 3 of 5) at (982, 288) on #hrefIncAdt
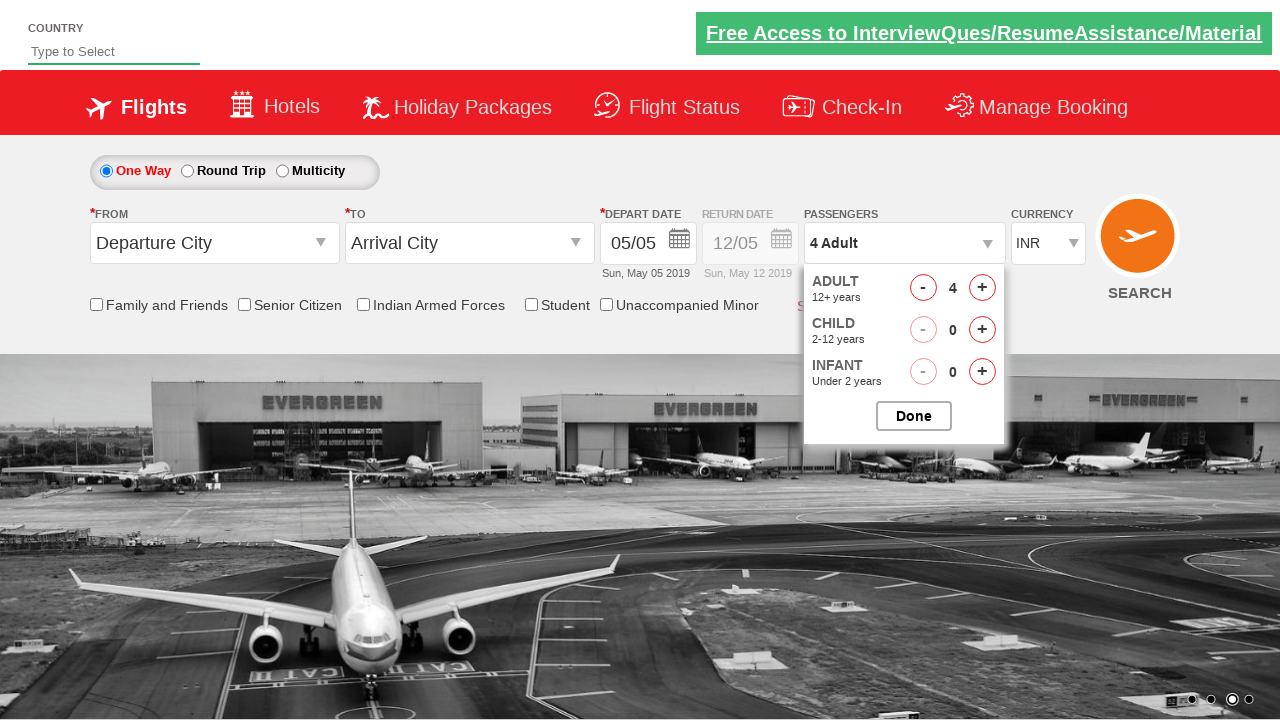

Clicked increase adult button (iteration 4 of 5) at (982, 288) on #hrefIncAdt
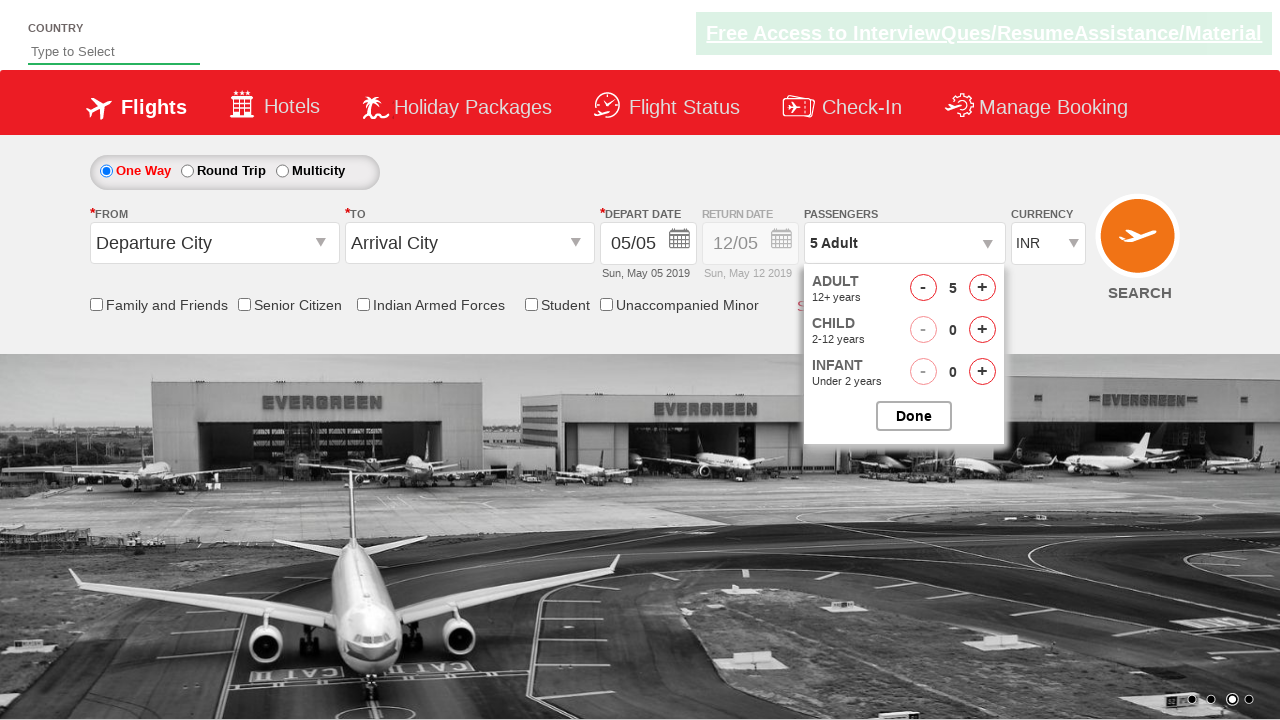

Clicked increase adult button (iteration 5 of 5) at (982, 288) on #hrefIncAdt
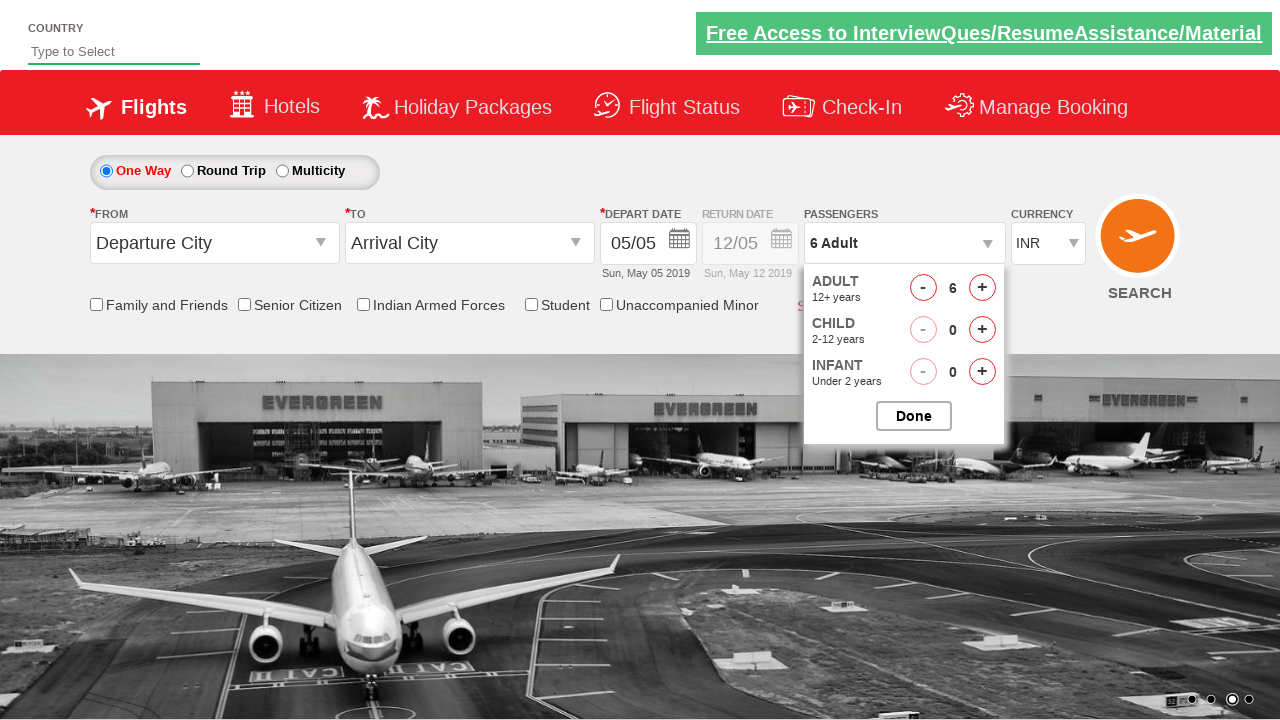

Retrieved passenger text from dropdown
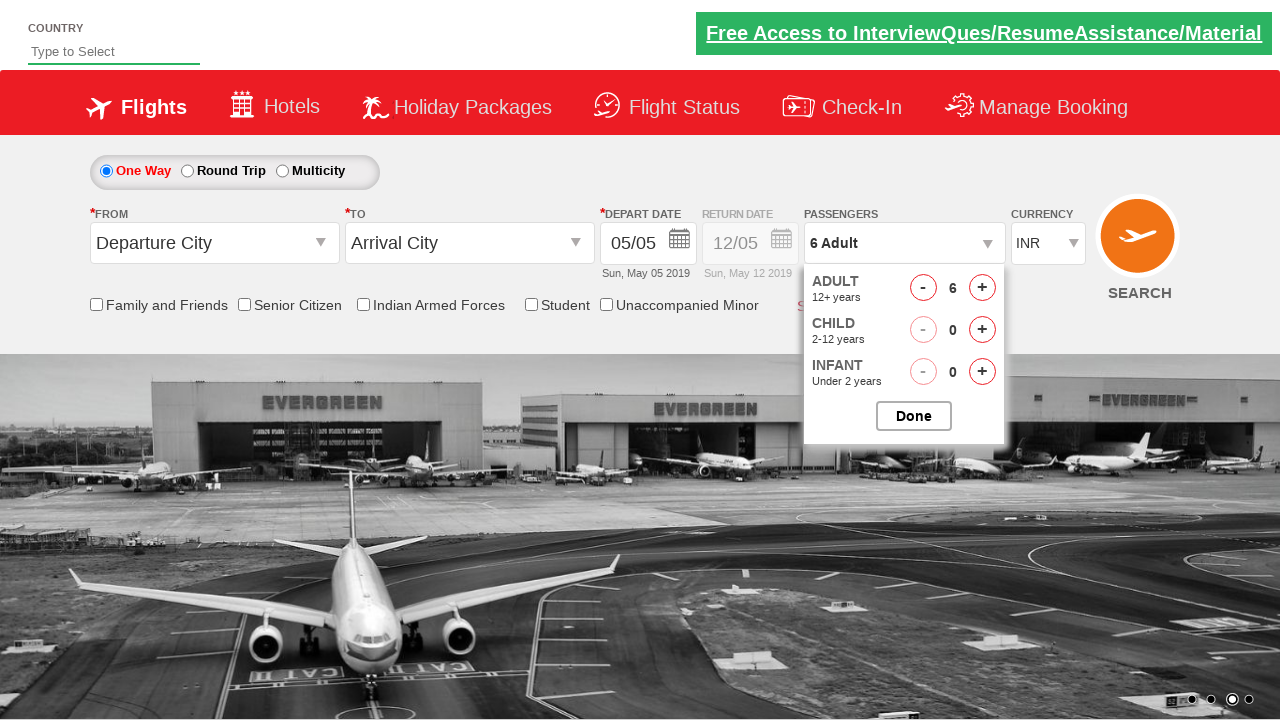

Verified passenger count shows '6 Adult'
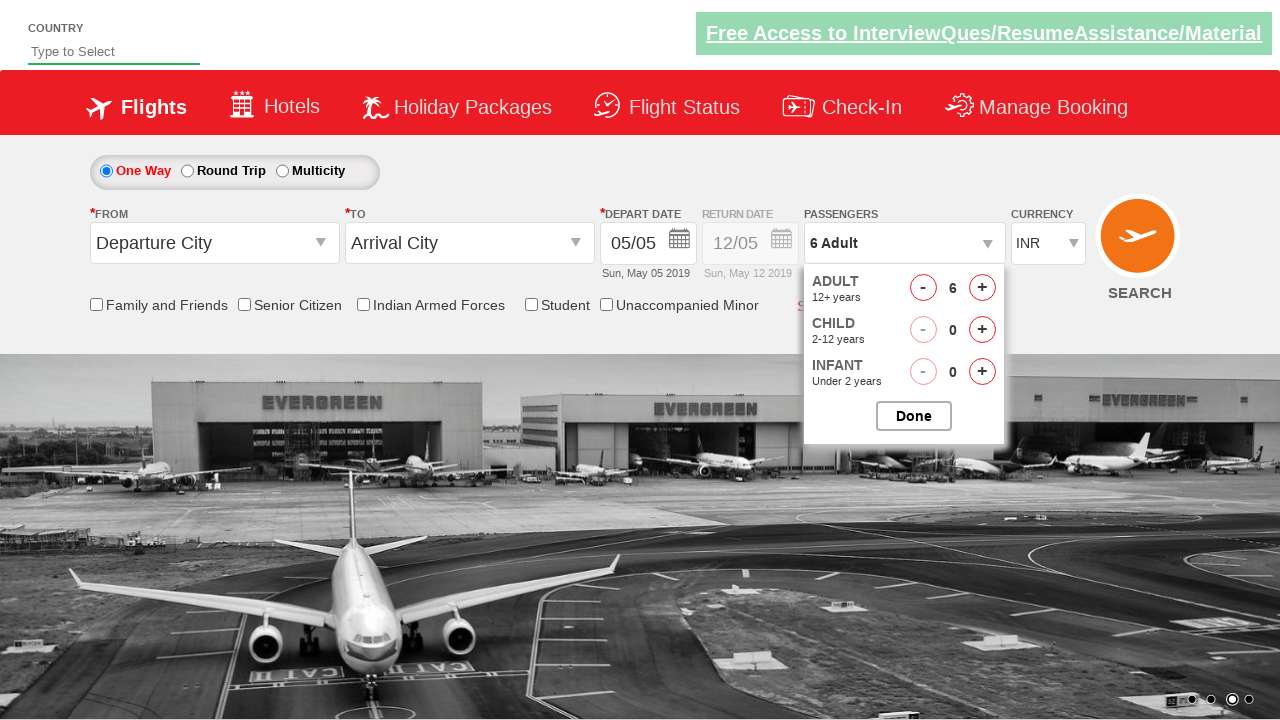

Clicked to close the passenger selection dropdown at (914, 416) on #btnclosepaxoption
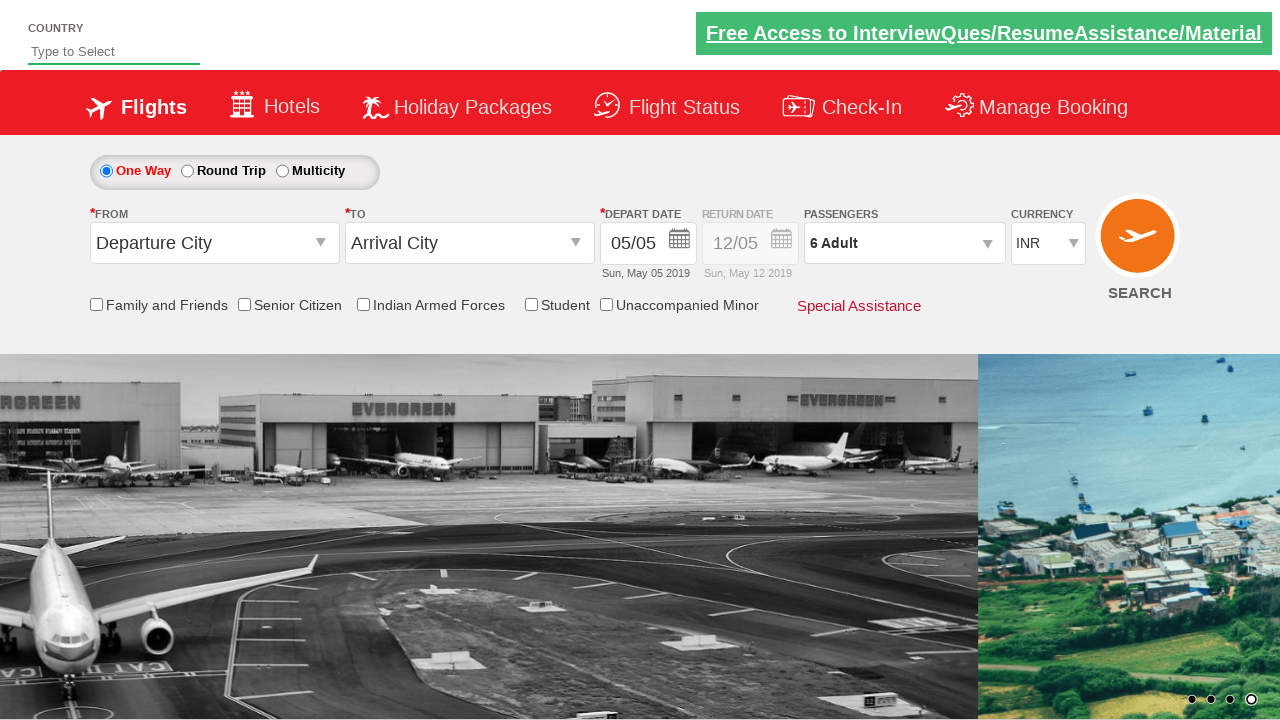

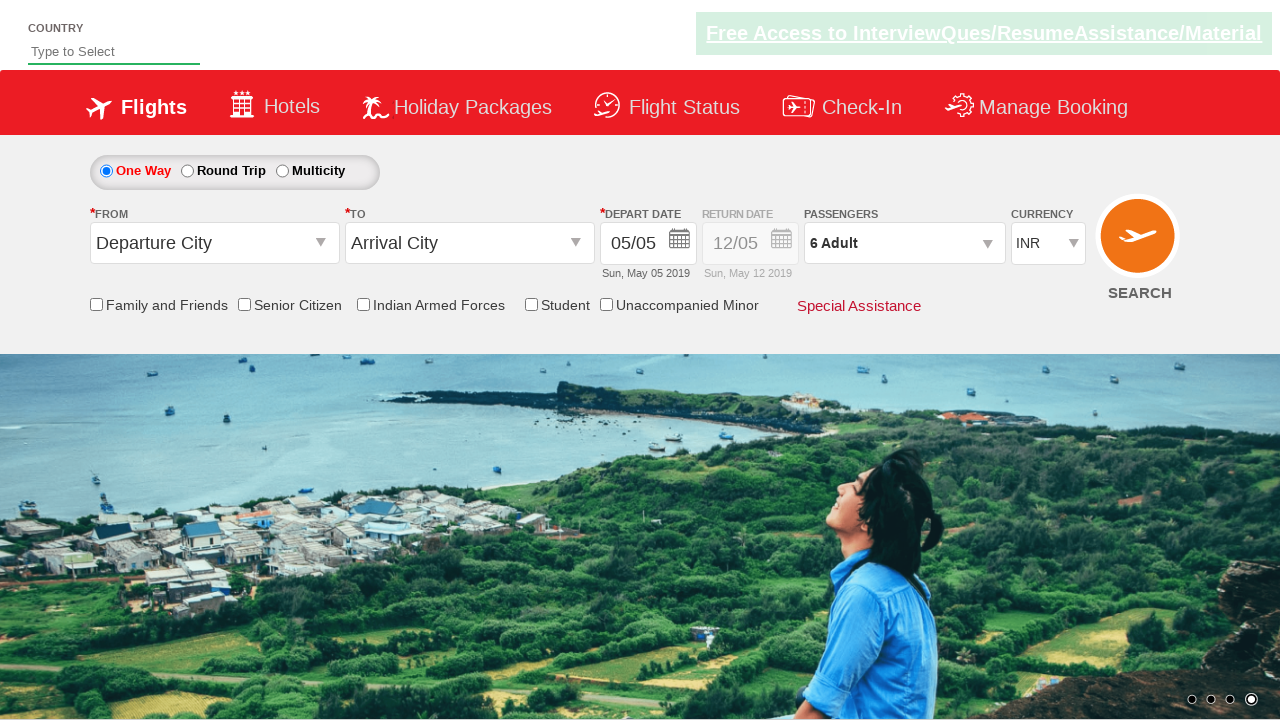